Tests infinite scroll functionality by scrolling to the footer element and verifying that more paragraph elements are loaded dynamically.

Starting URL: https://bonigarcia.dev/selenium-webdriver-java/infinite-scroll.html

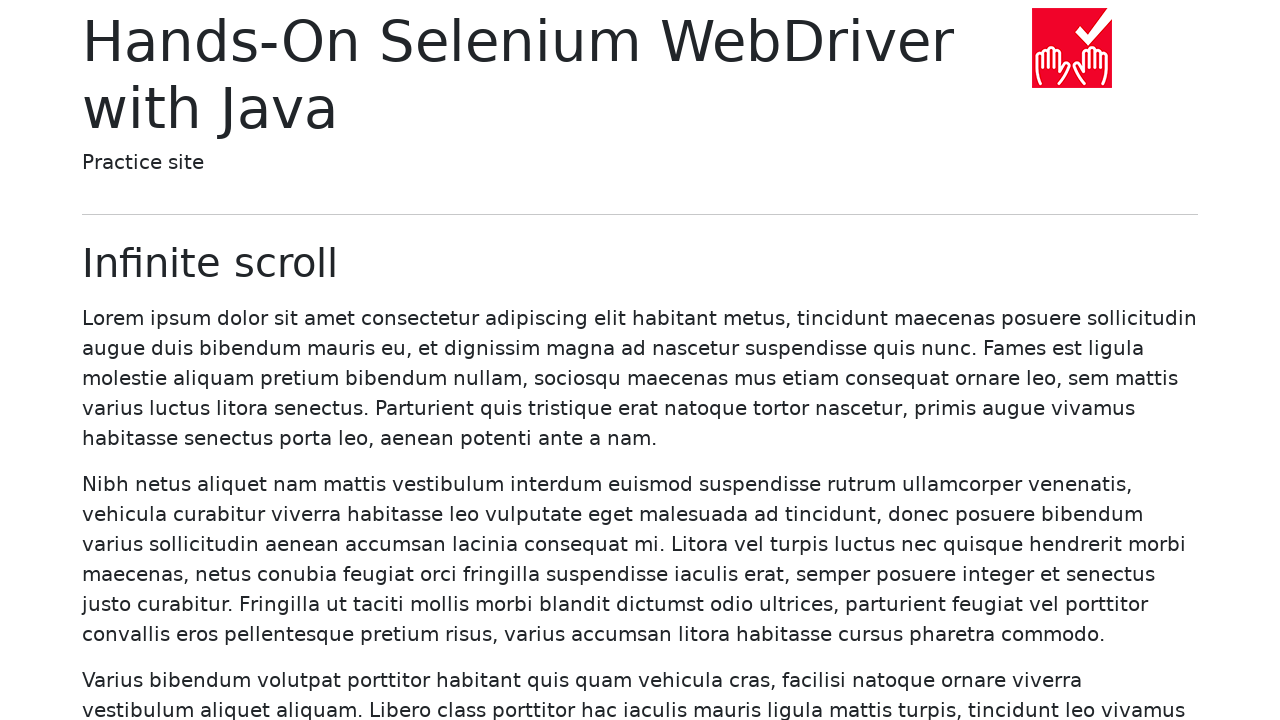

Retrieved initial count of paragraph elements
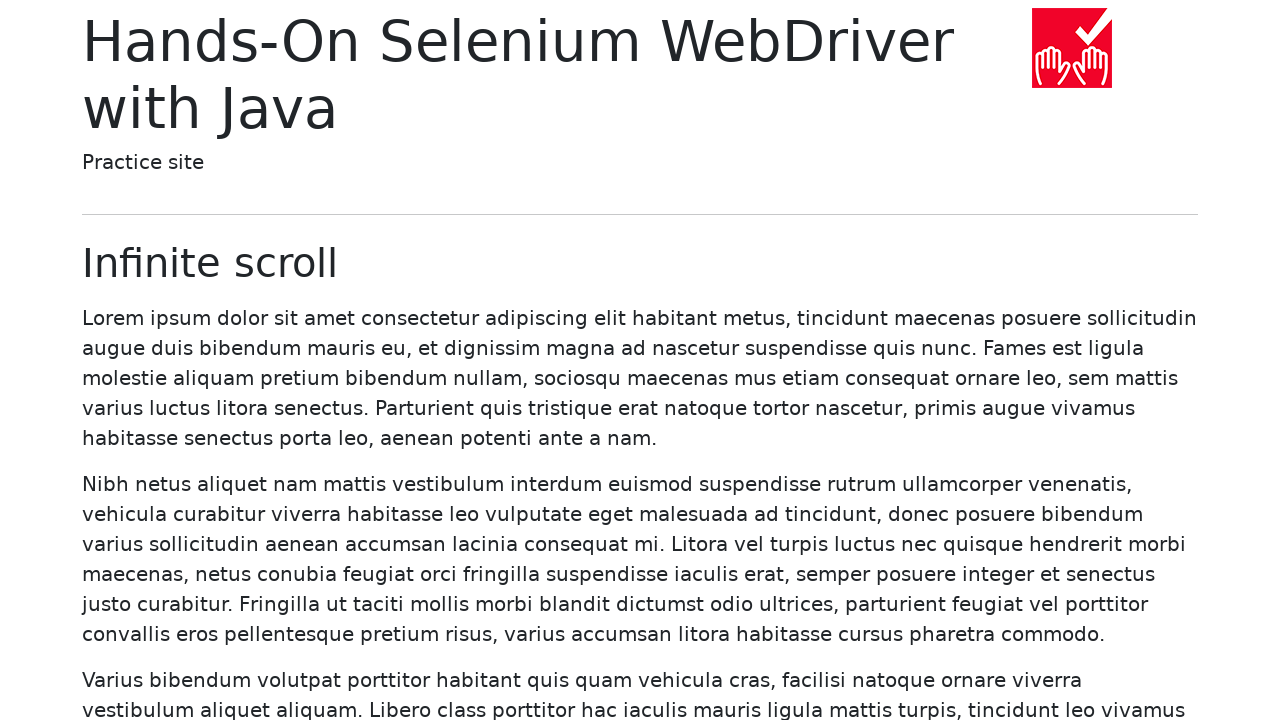

Scrolled footer element into view to trigger infinite scroll
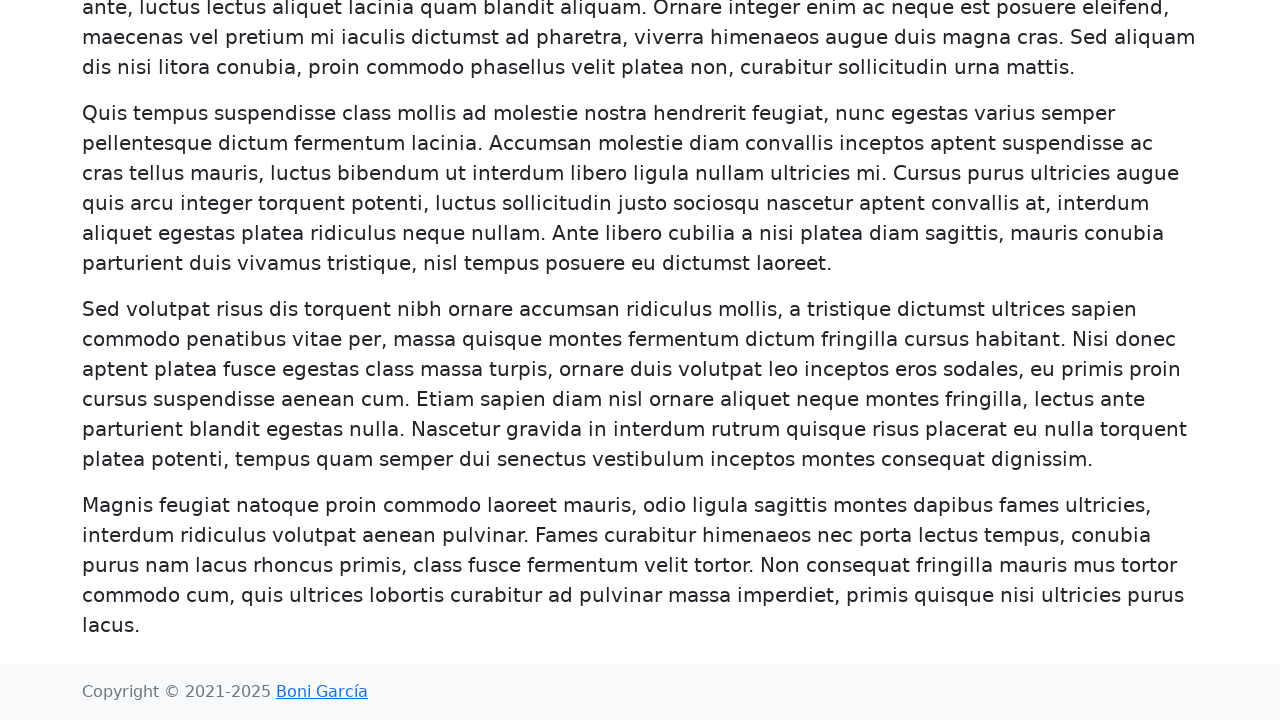

Waited for additional paragraphs to load dynamically (initial count was 20)
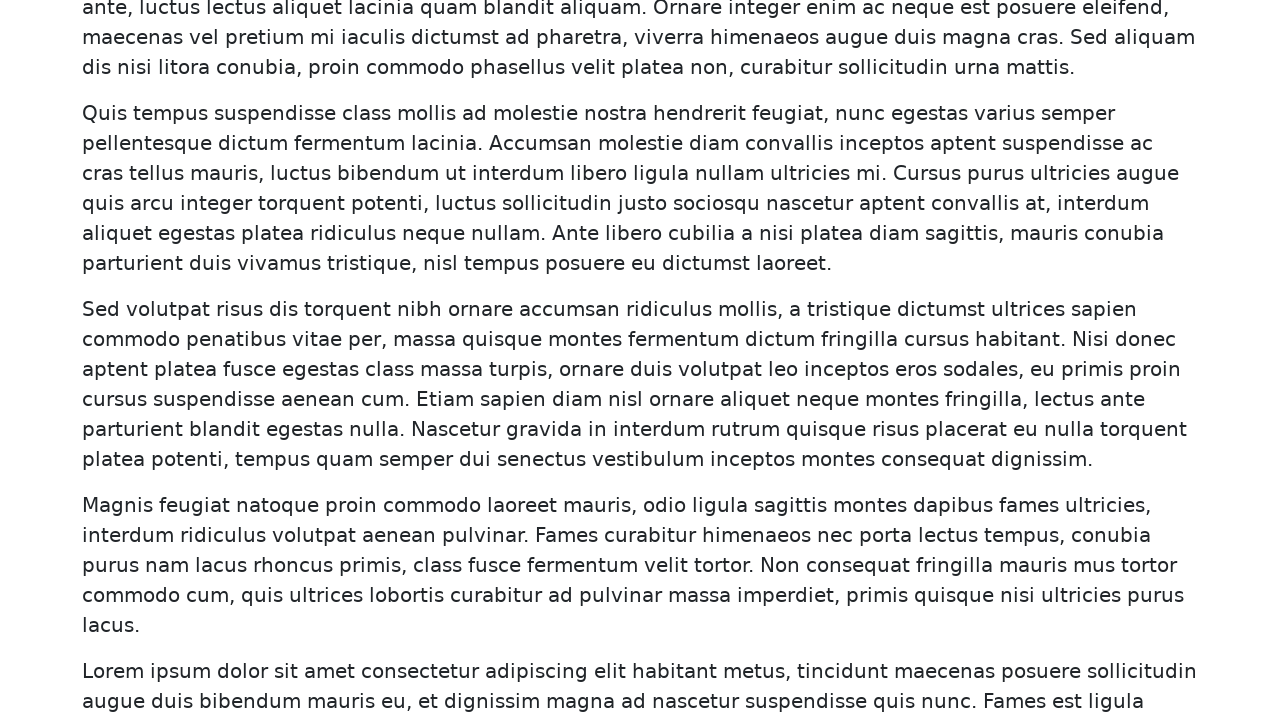

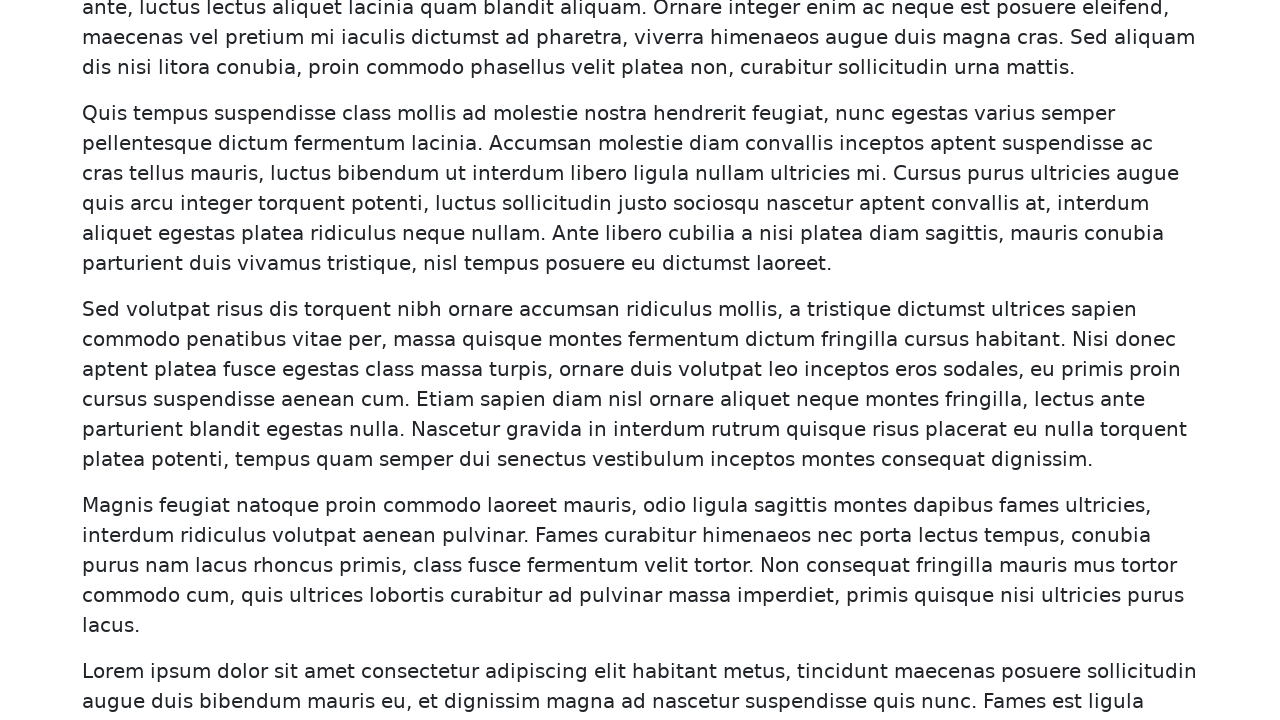